Tests that a specific checkbox on the W3Schools custom checkbox tutorial page is not checked by default

Starting URL: https://www.w3schools.com/howto/howto_css_custom_checkbox.asp

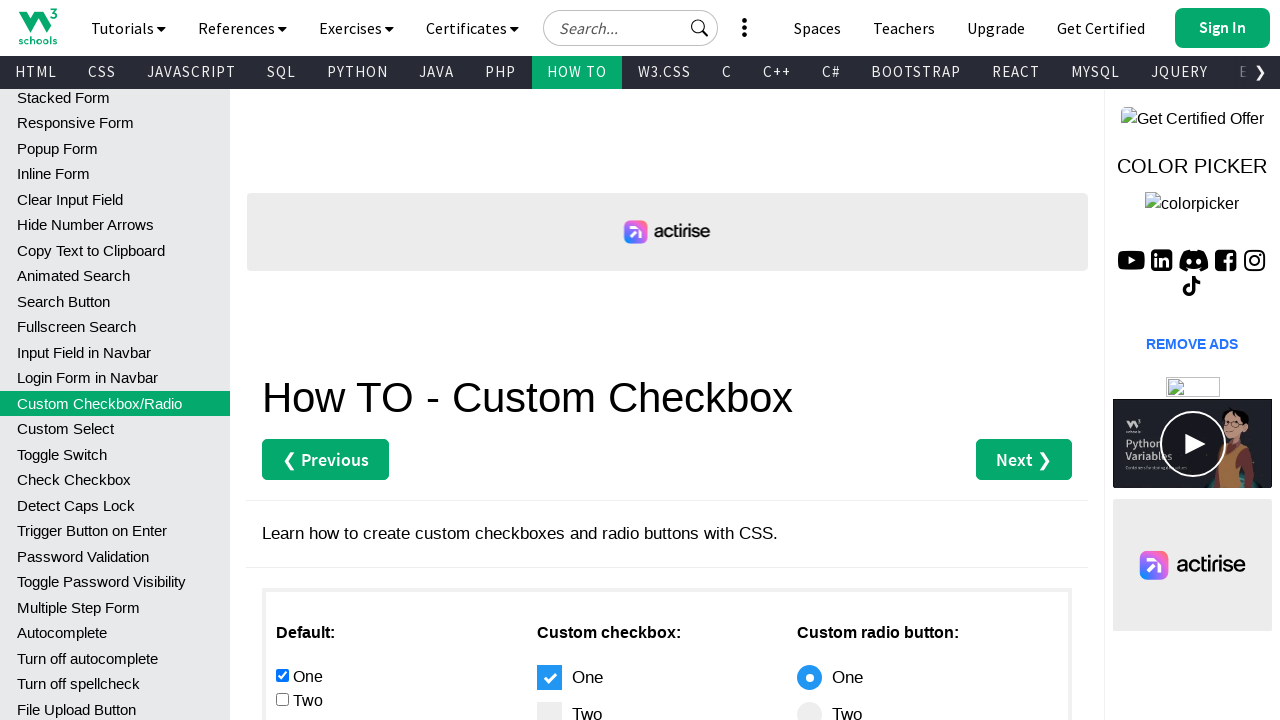

Navigated to W3Schools custom checkbox tutorial page
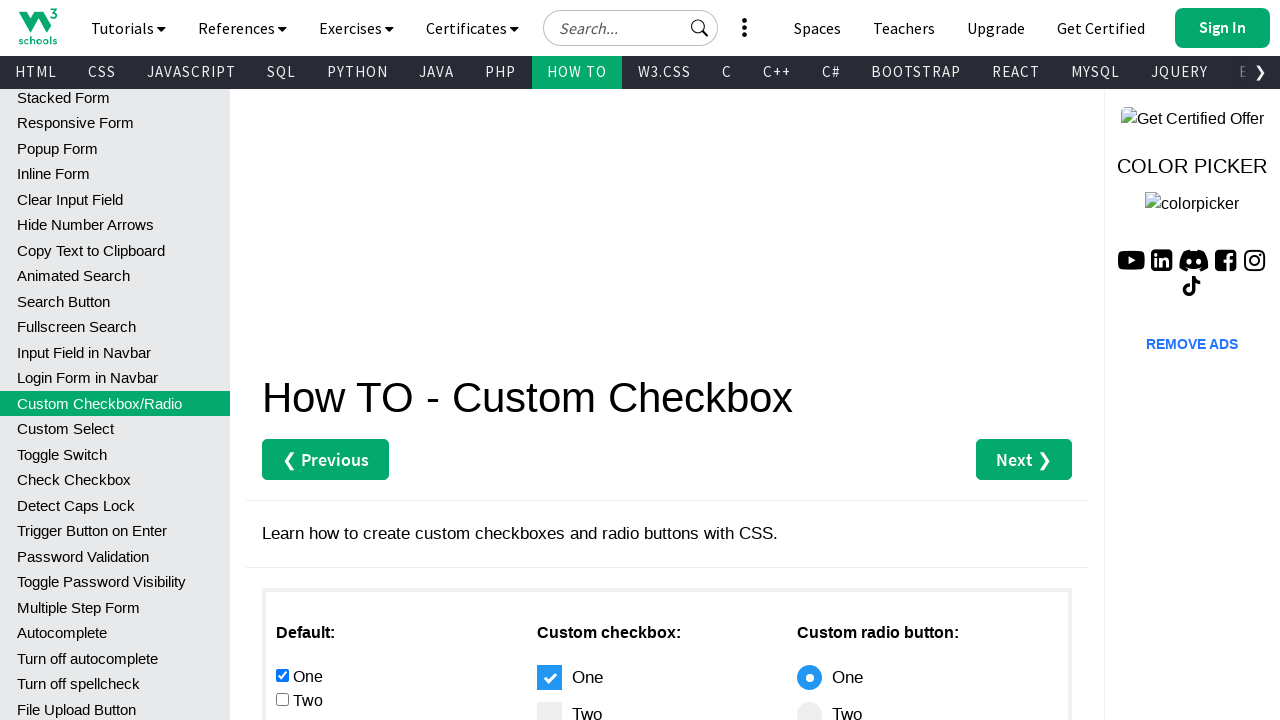

Located checkbox labeled 'Two'
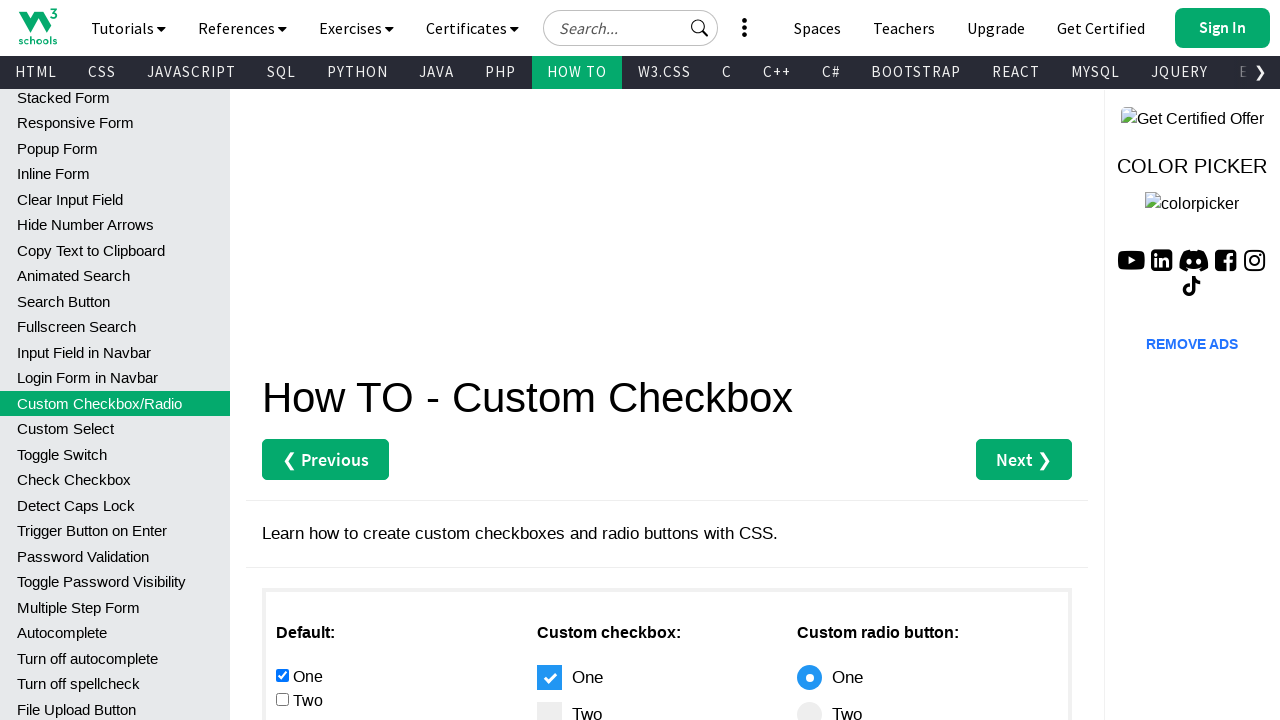

Waited for checkbox 'Two' to be available
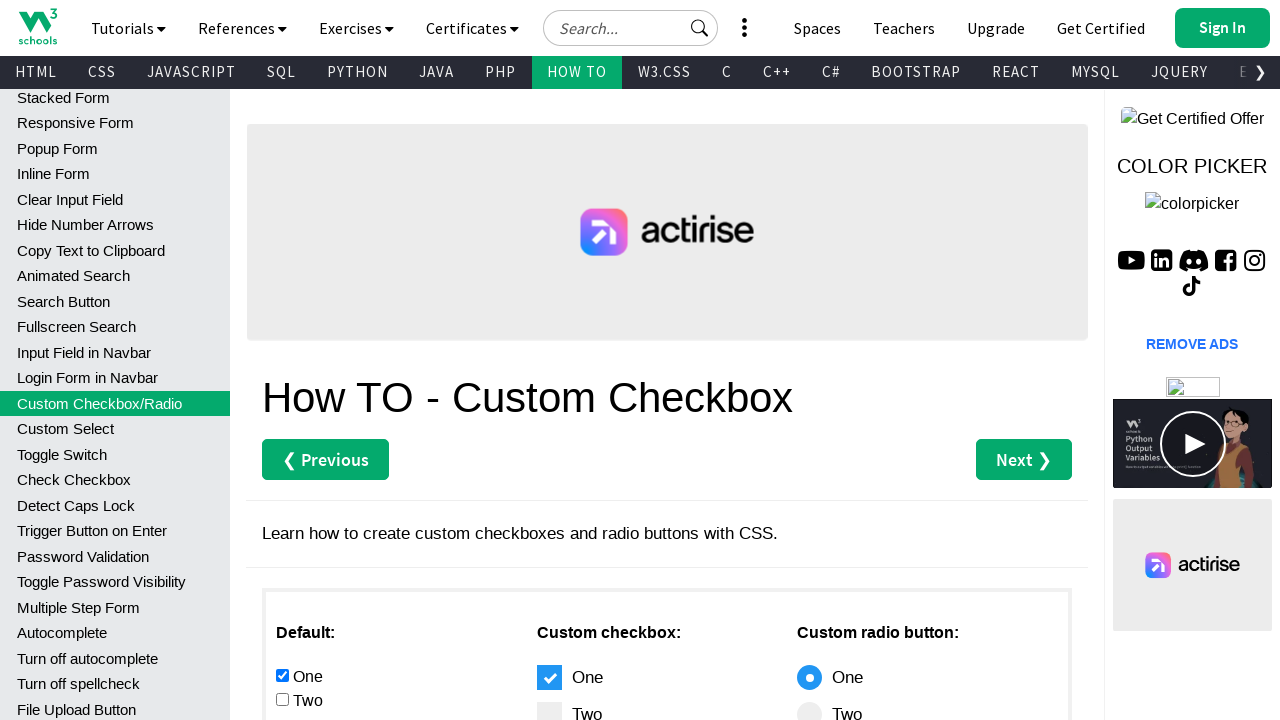

Verified that checkbox 'Two' is not checked by default
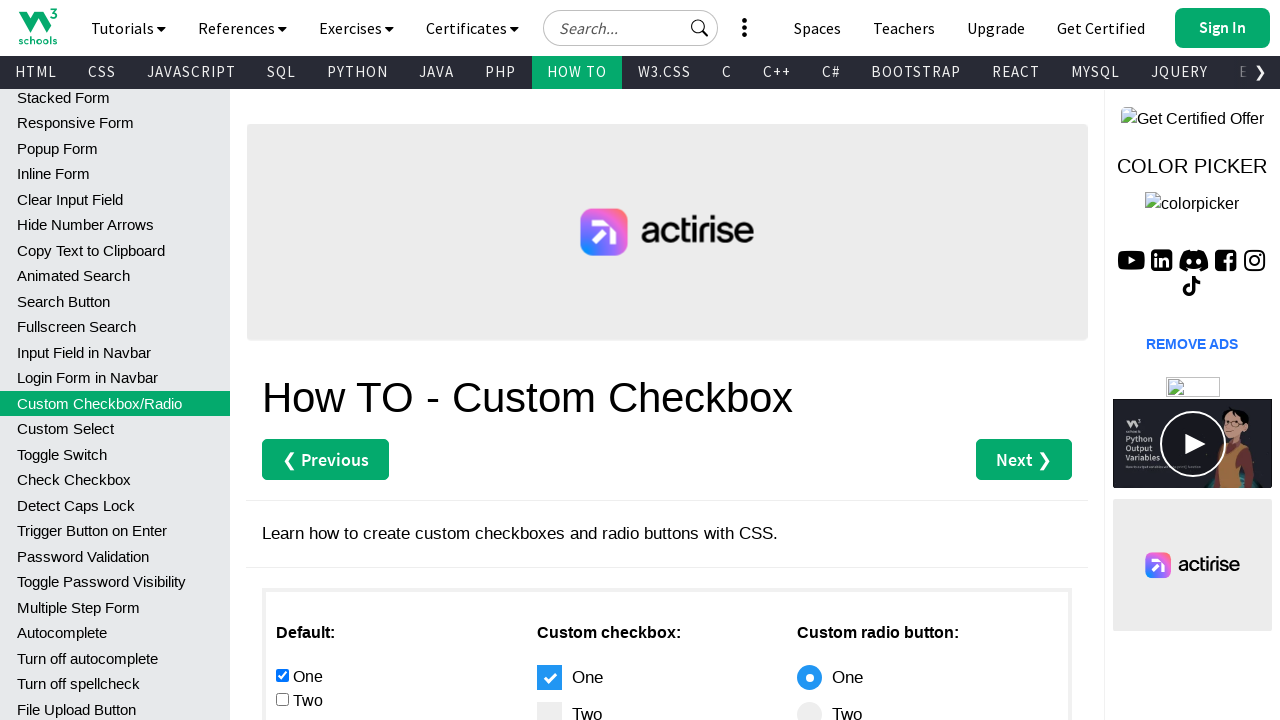

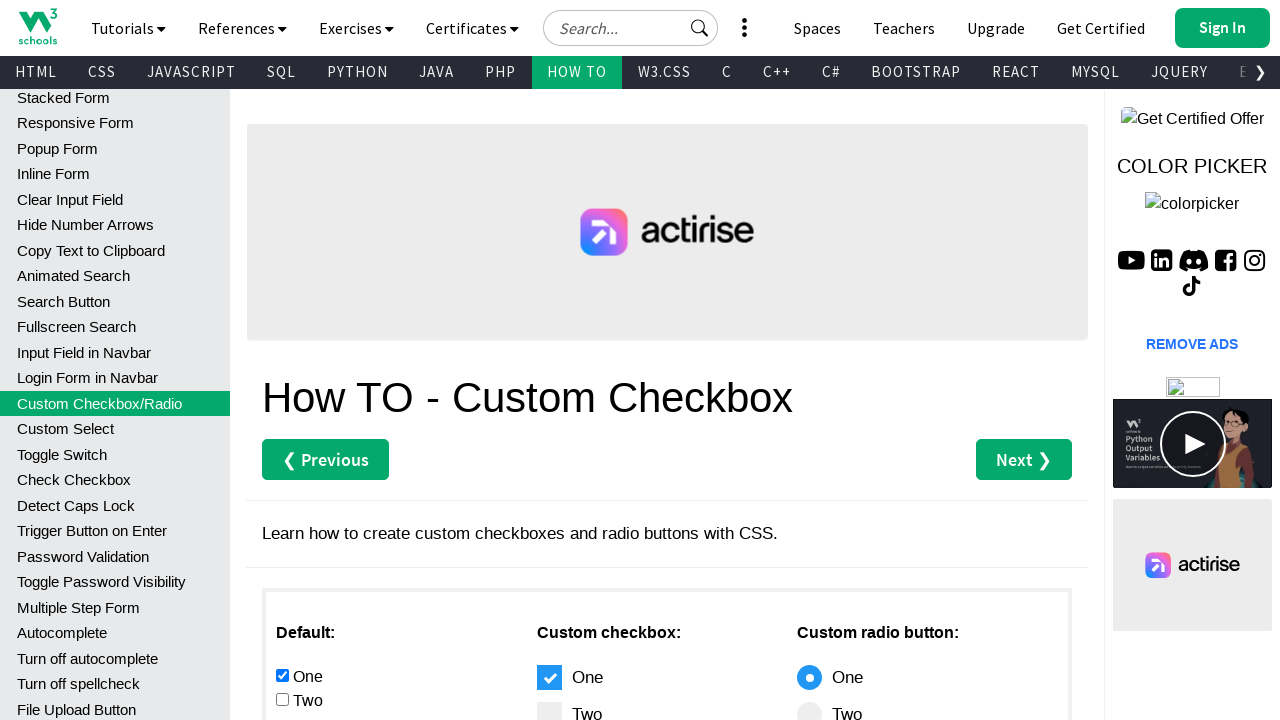